Tests that edits are saved when the input loses focus (blur event)

Starting URL: https://demo.playwright.dev/todomvc

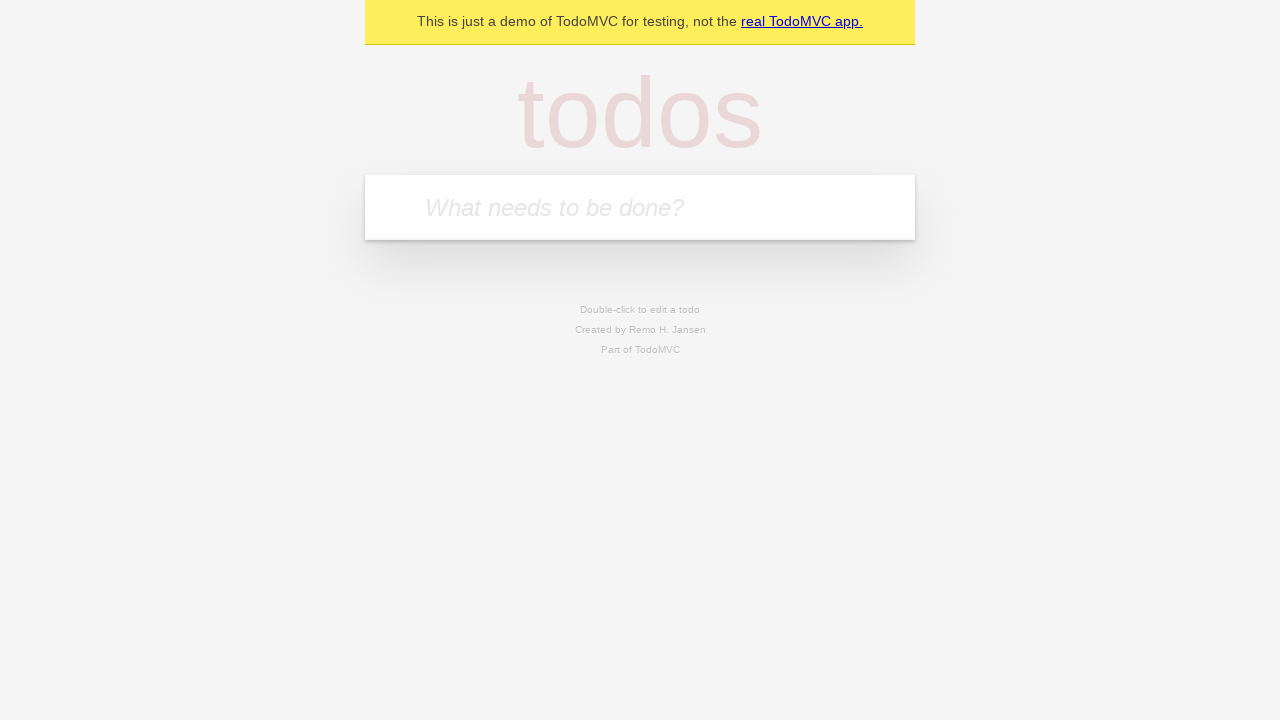

Filled input field with first todo 'buy some cheese' on internal:attr=[placeholder="What needs to be done?"i]
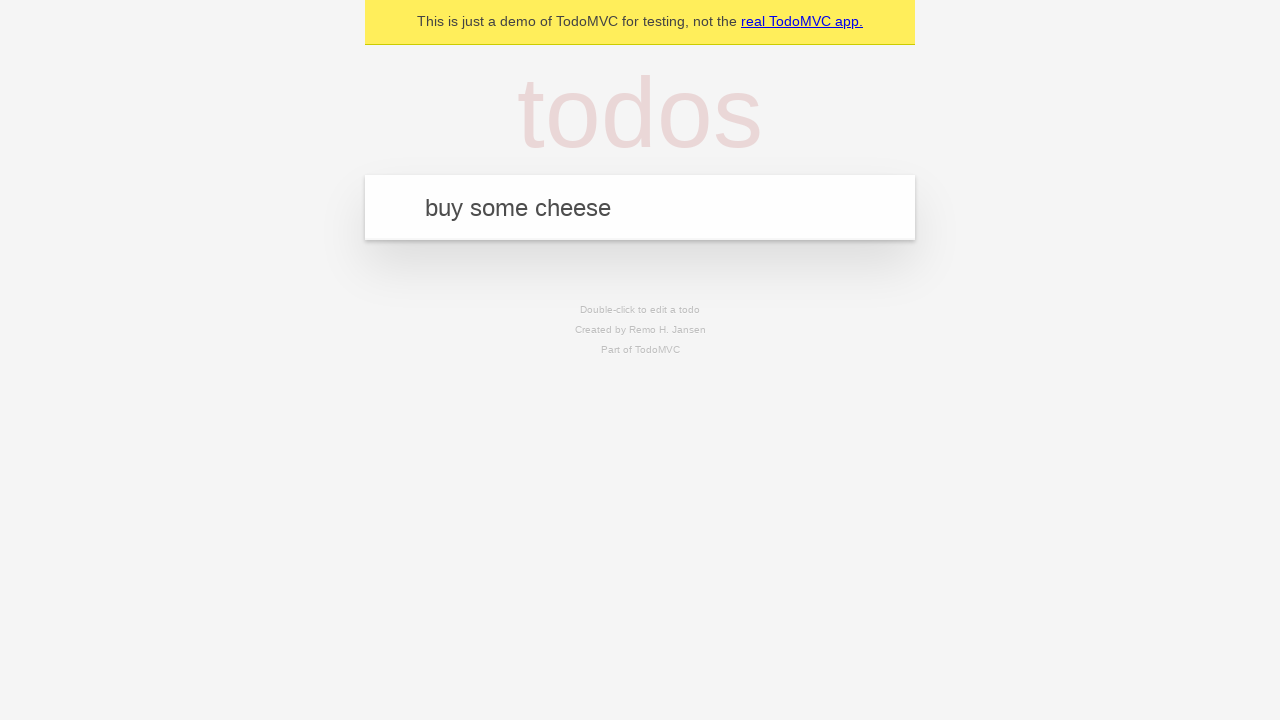

Pressed Enter to create first todo on internal:attr=[placeholder="What needs to be done?"i]
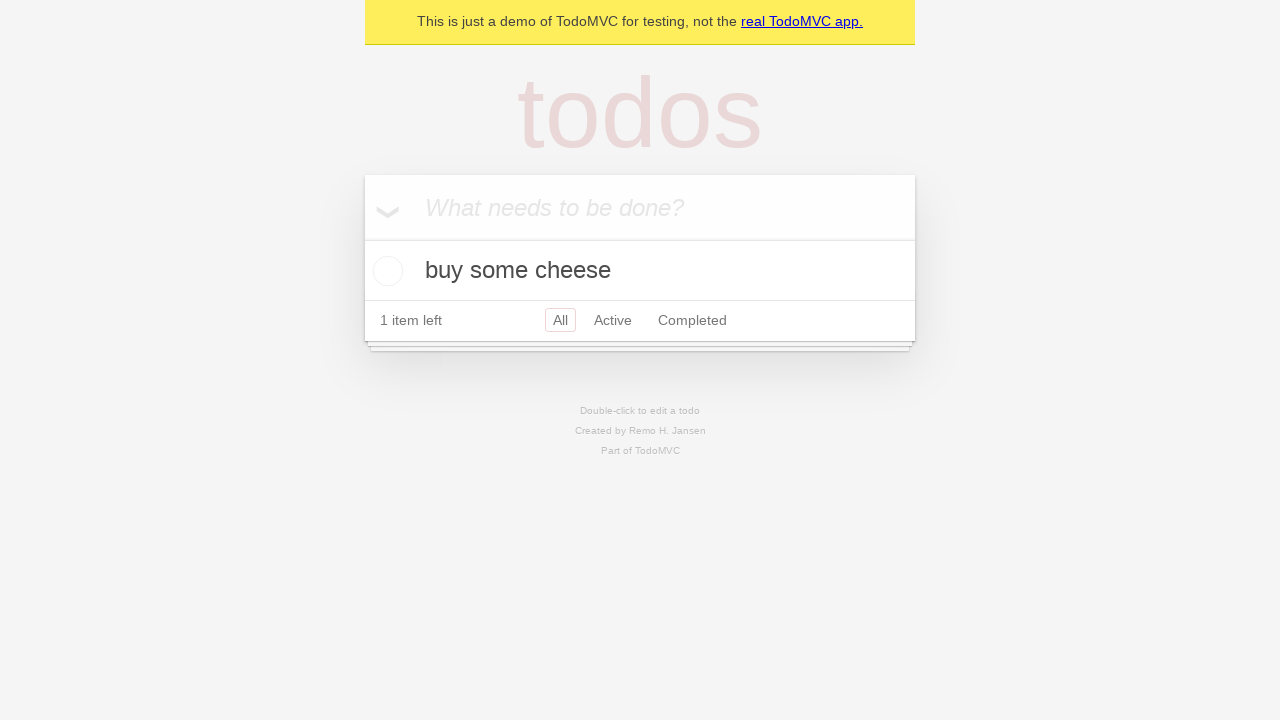

Filled input field with second todo 'feed the cat' on internal:attr=[placeholder="What needs to be done?"i]
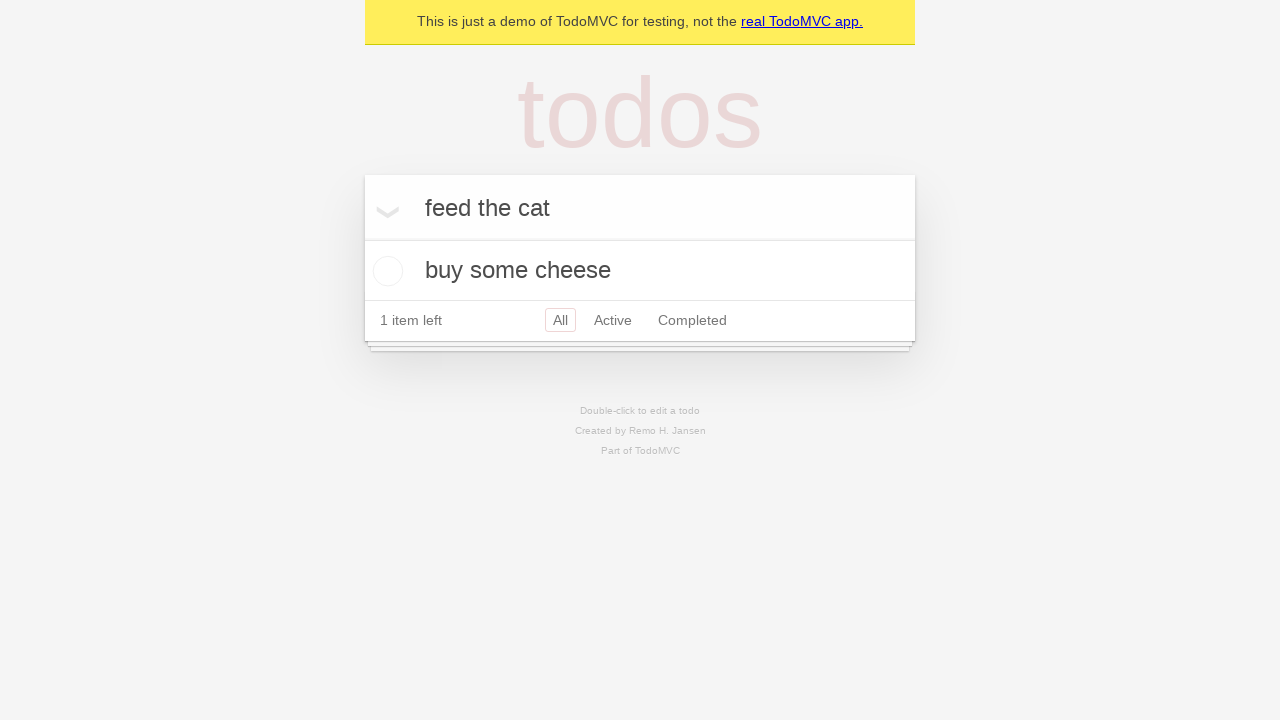

Pressed Enter to create second todo on internal:attr=[placeholder="What needs to be done?"i]
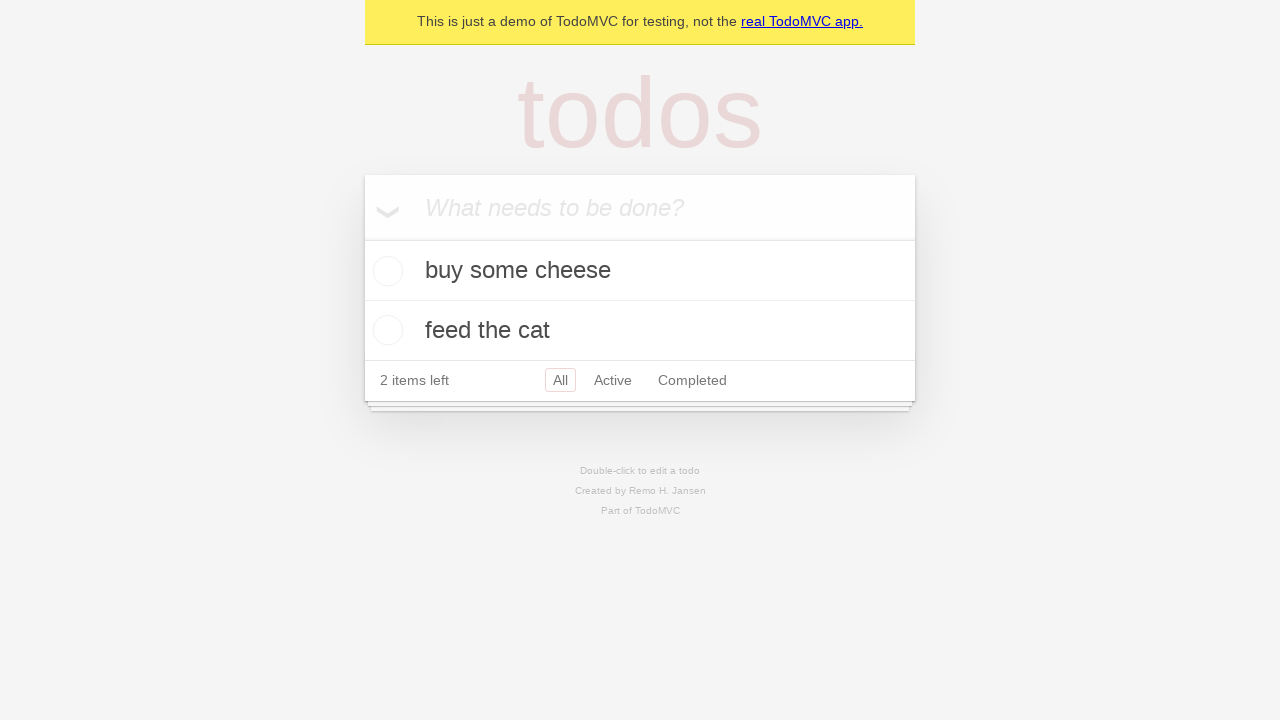

Filled input field with third todo 'book a doctors appointment' on internal:attr=[placeholder="What needs to be done?"i]
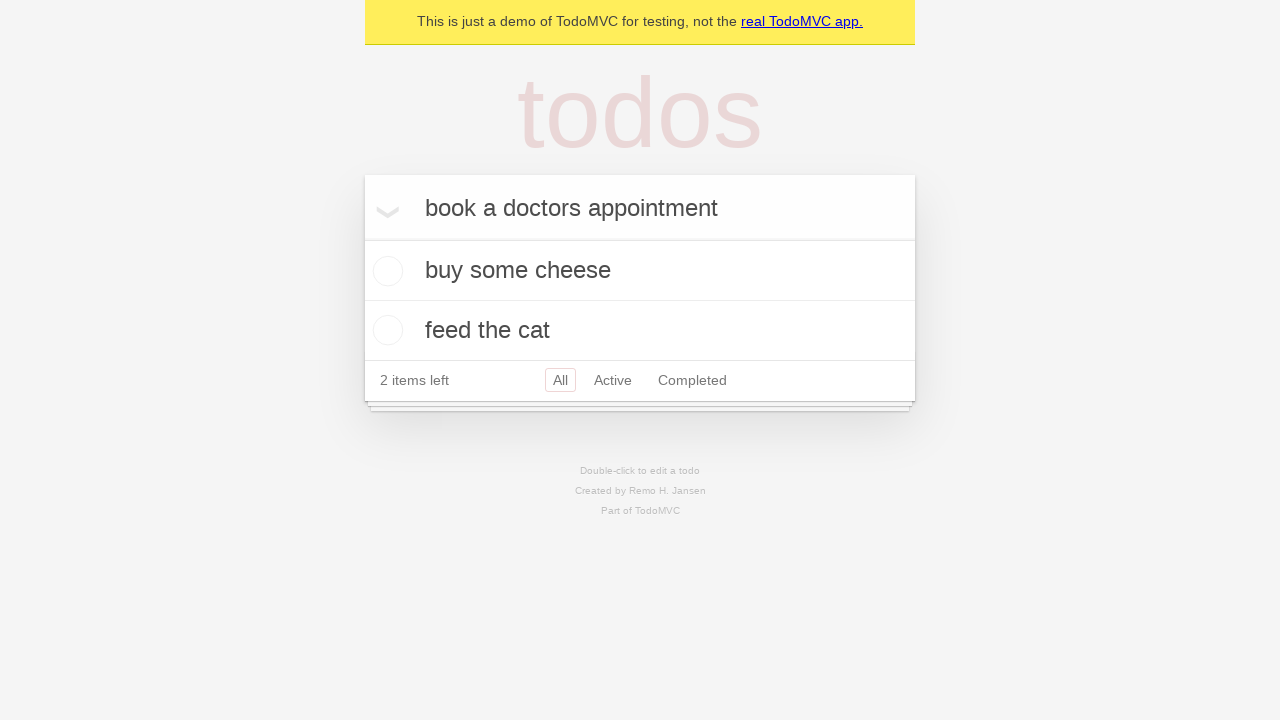

Pressed Enter to create third todo on internal:attr=[placeholder="What needs to be done?"i]
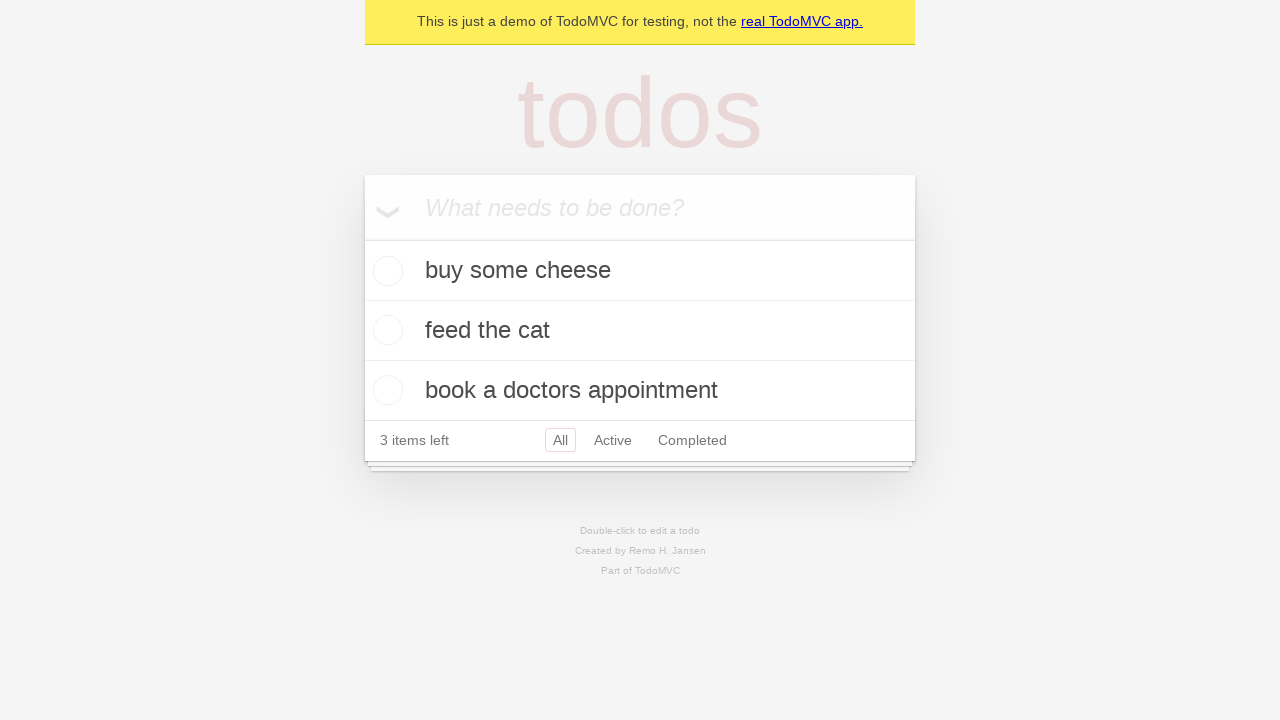

Double-clicked second todo to enter edit mode at (640, 331) on internal:testid=[data-testid="todo-item"s] >> nth=1
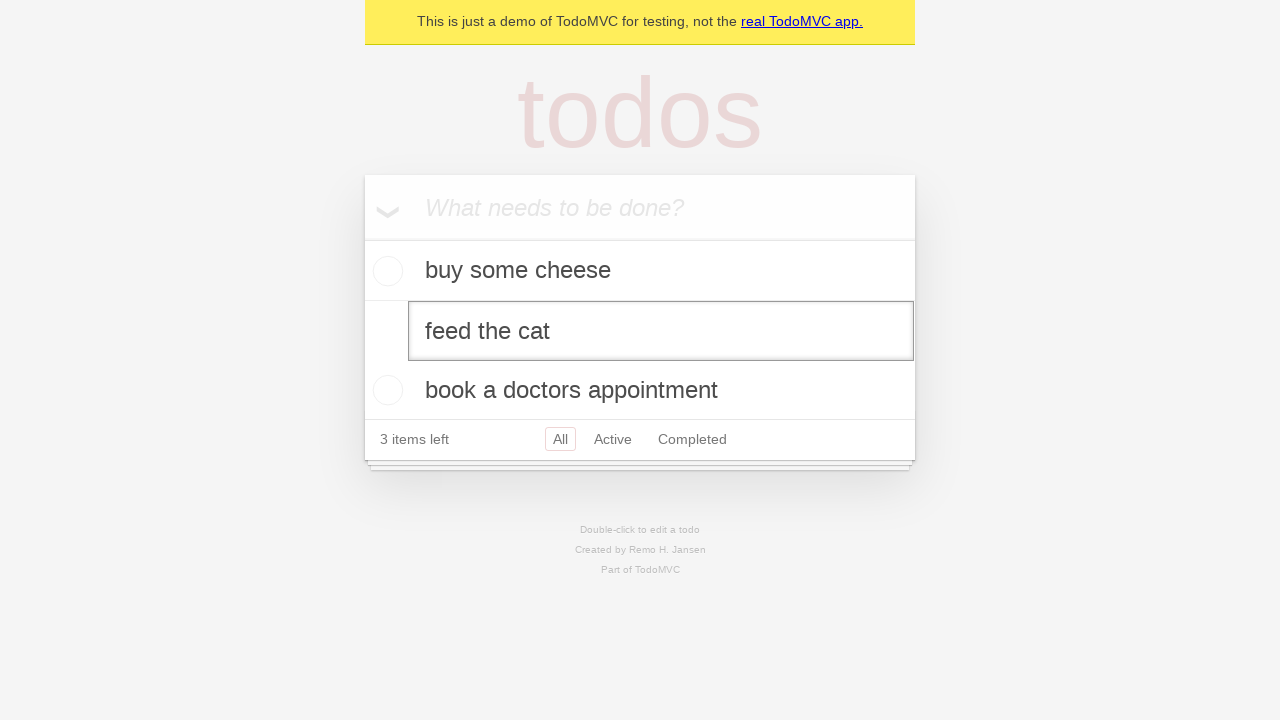

Filled edit textbox with updated text 'buy some sausages' on internal:testid=[data-testid="todo-item"s] >> nth=1 >> internal:role=textbox[nam
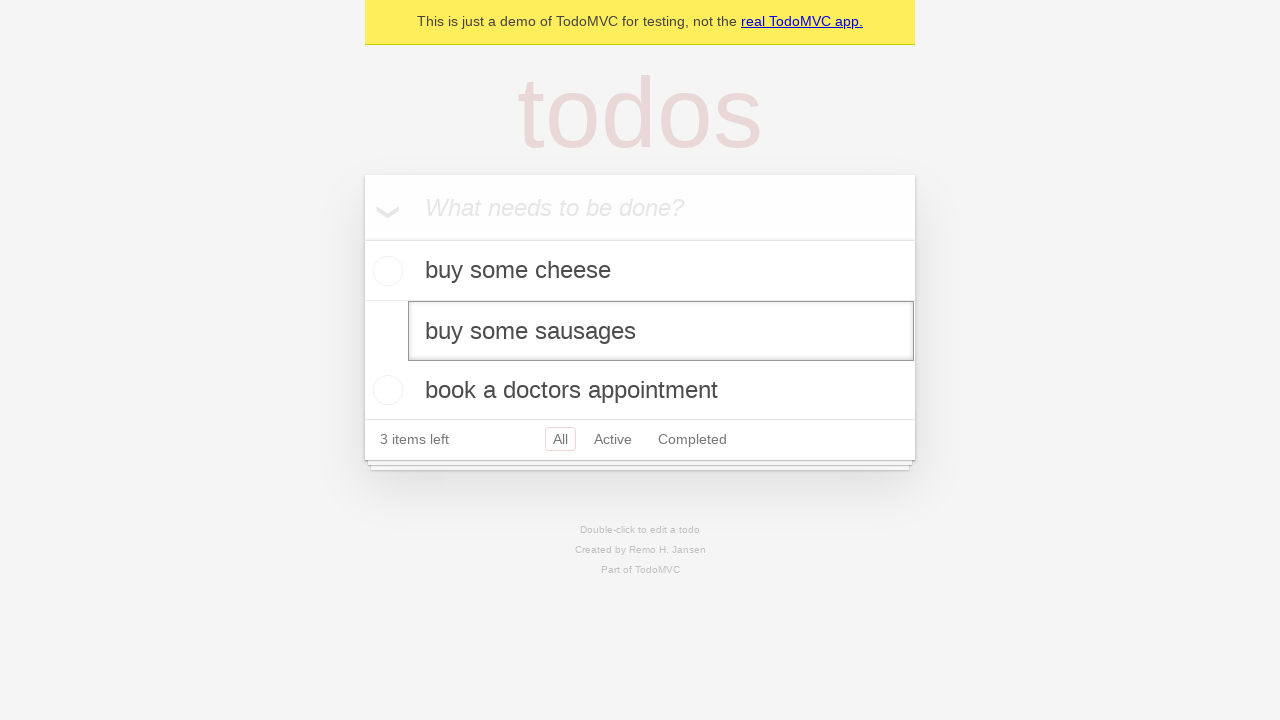

Dispatched blur event on edit textbox to save changes
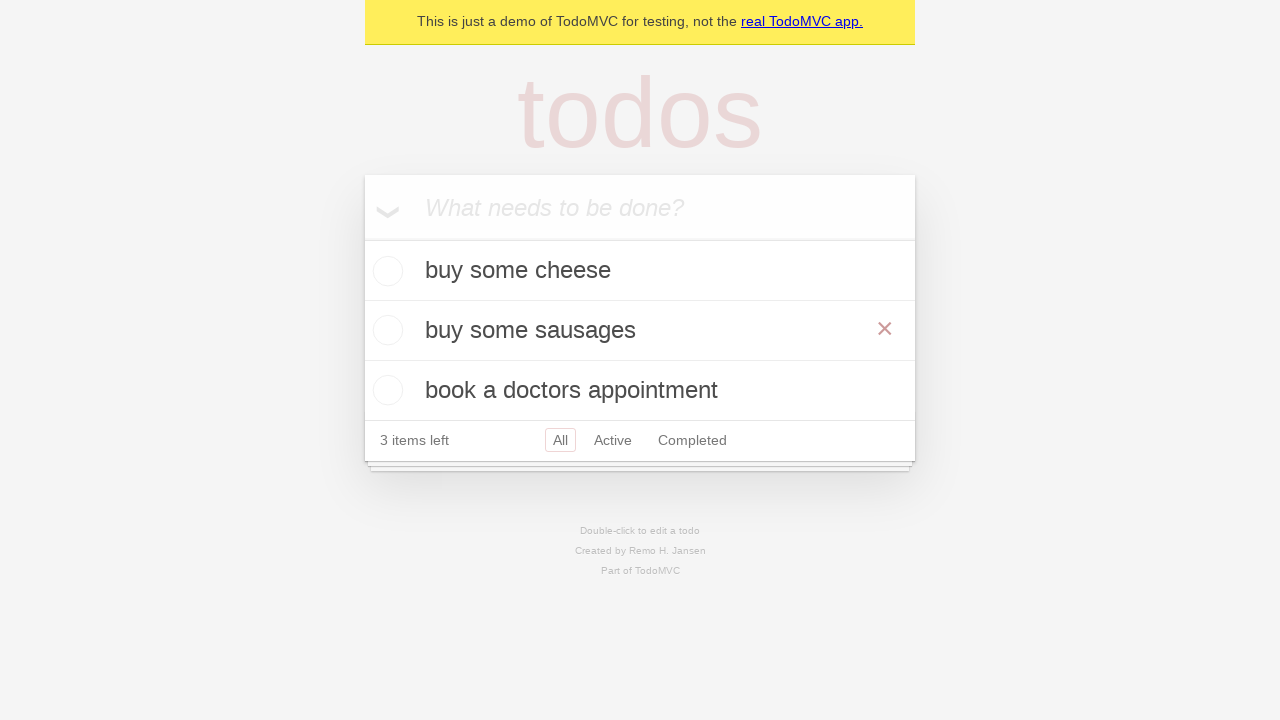

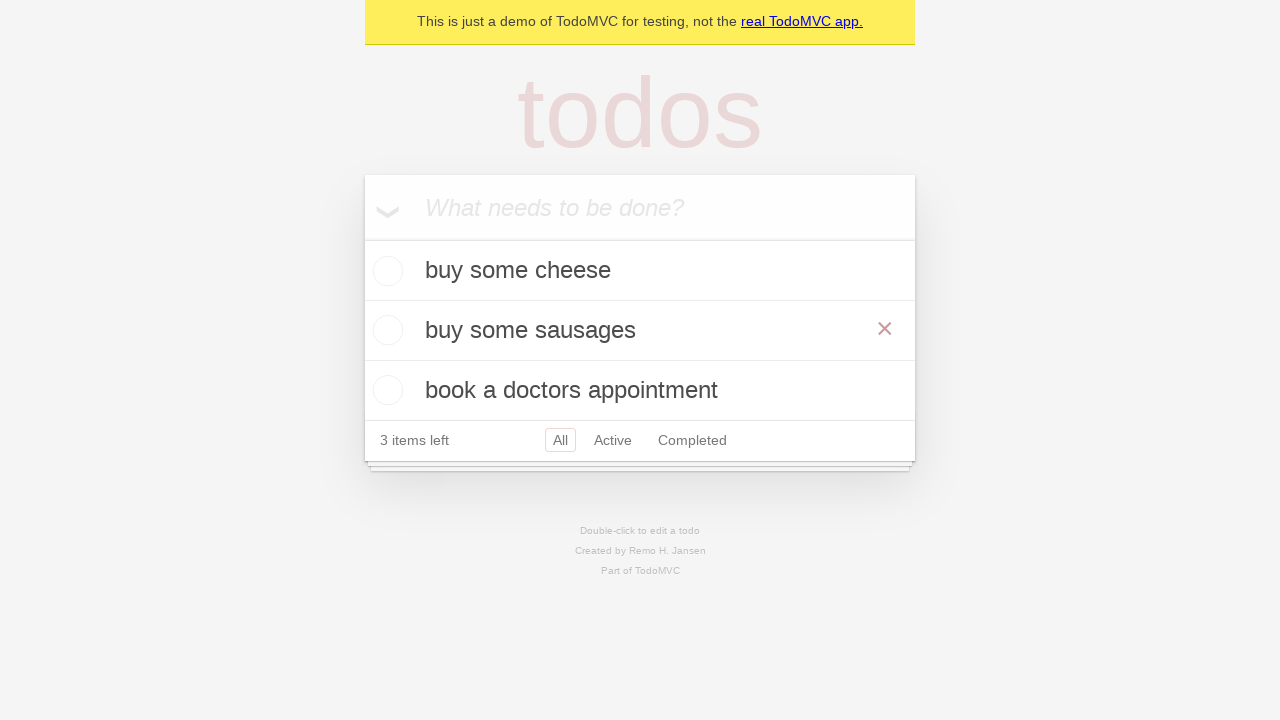